Tests date picker functionality on horoscope website by selecting a specific year and month from the calendar widget

Starting URL: https://www.taaraka.com/todays-horoscope

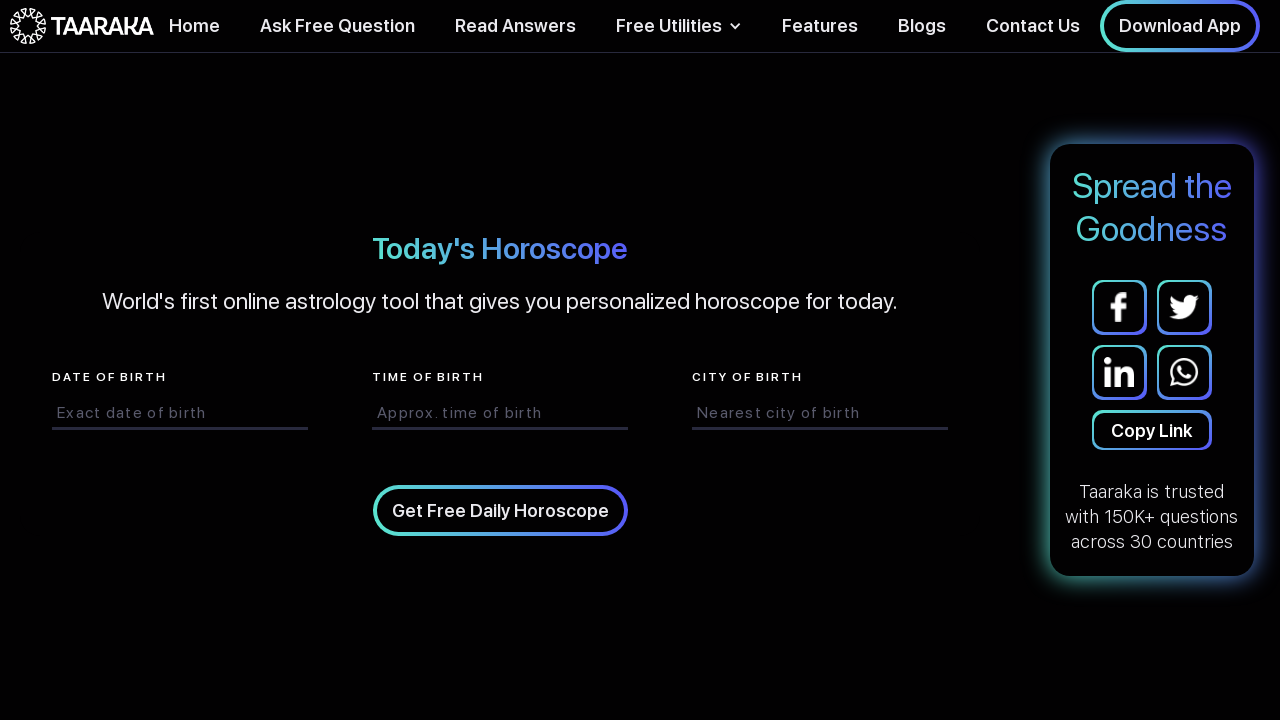

Clicked date input to open calendar widget at (180, 411) on #date
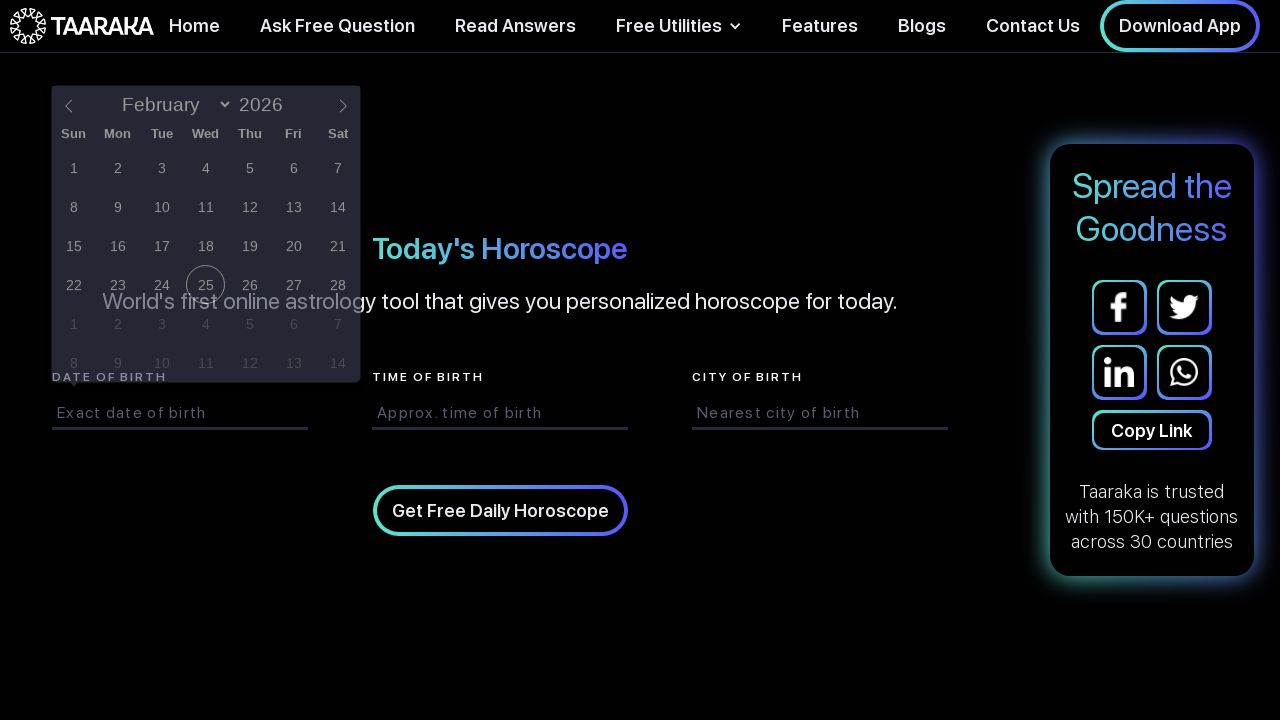

Cleared the year input field on input.numInput.cur-year
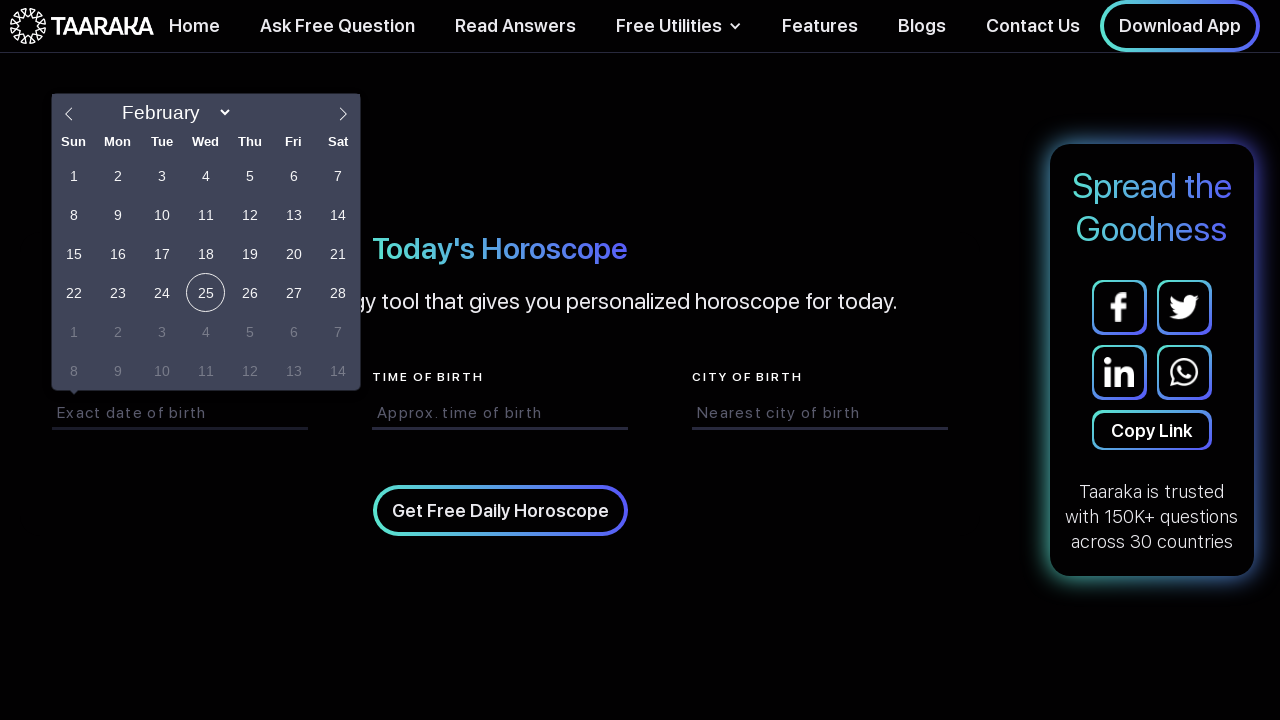

Entered year 1985 in the year input field on input.numInput.cur-year
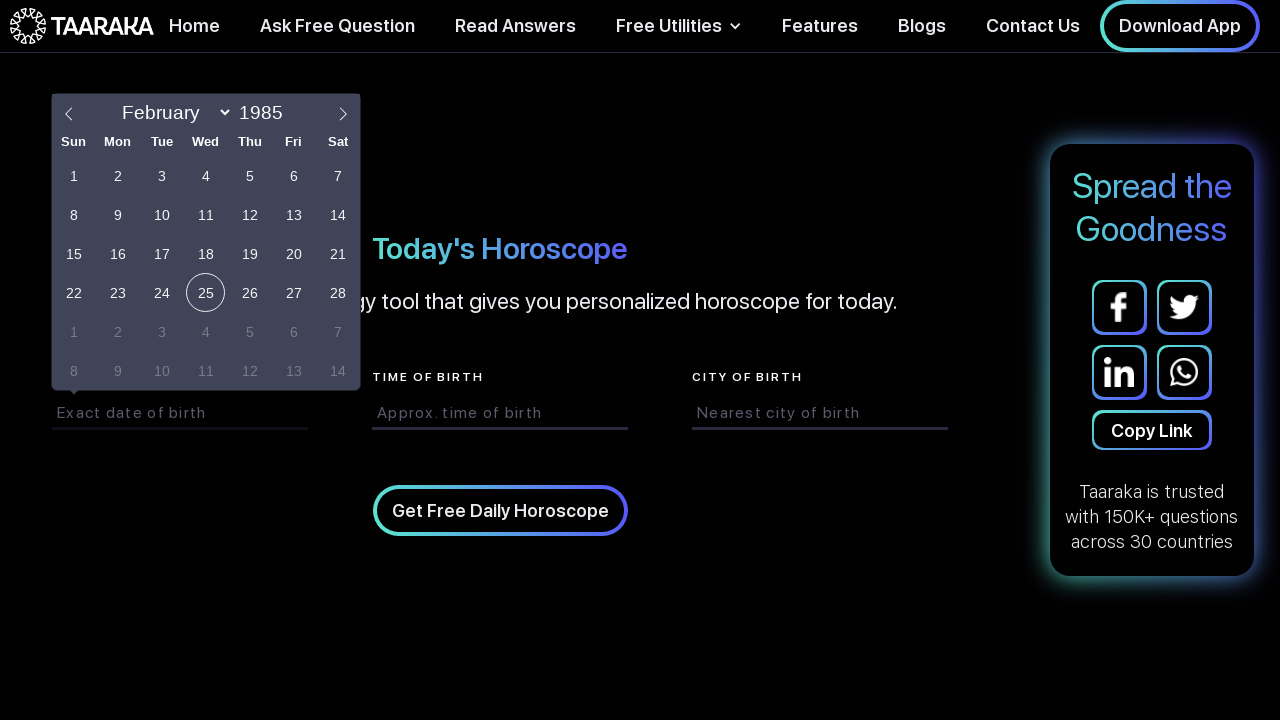

Clicked on year input field to confirm selection at (266, 113) on input.numInput.cur-year
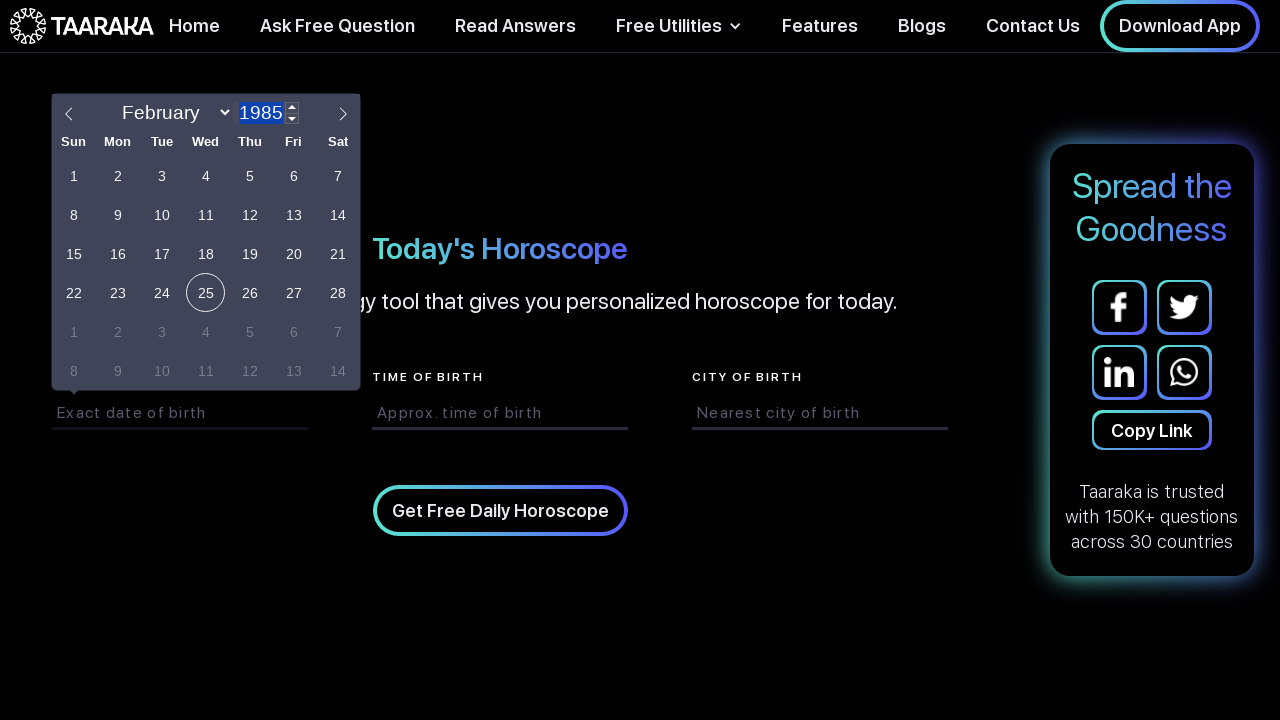

Selected June (index 5) from month dropdown on select.flatpickr-monthDropdown-months
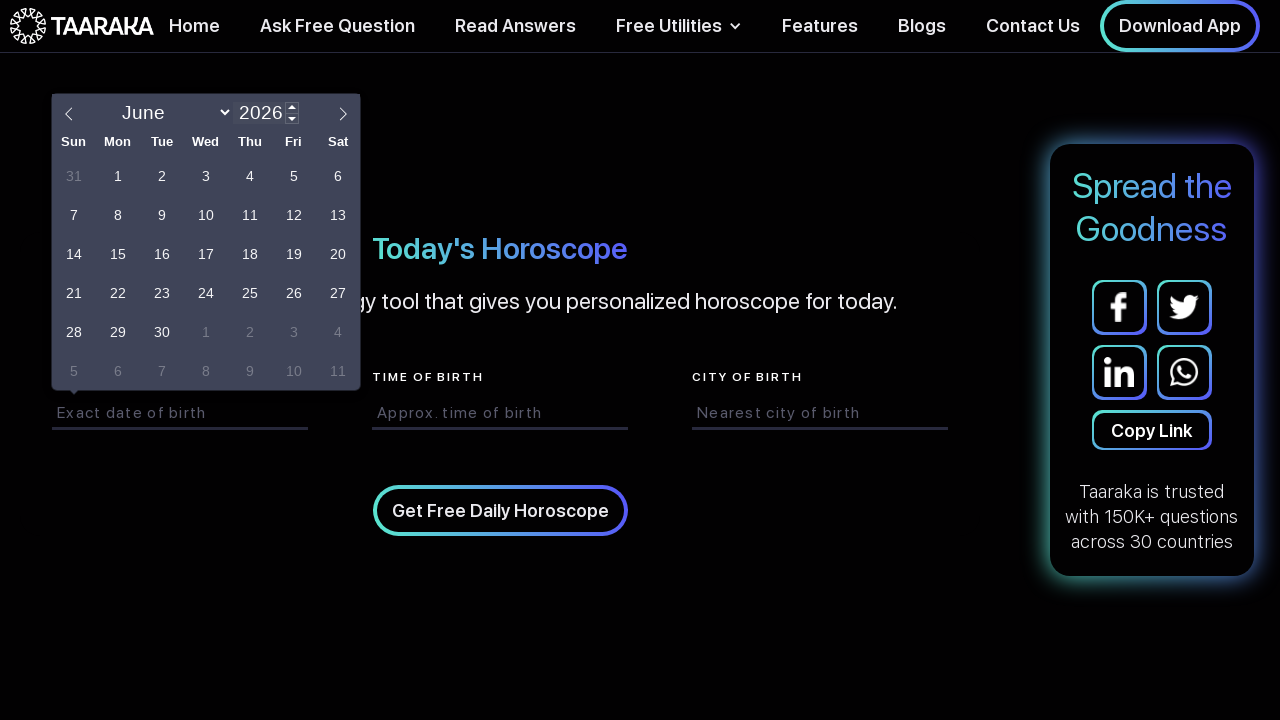

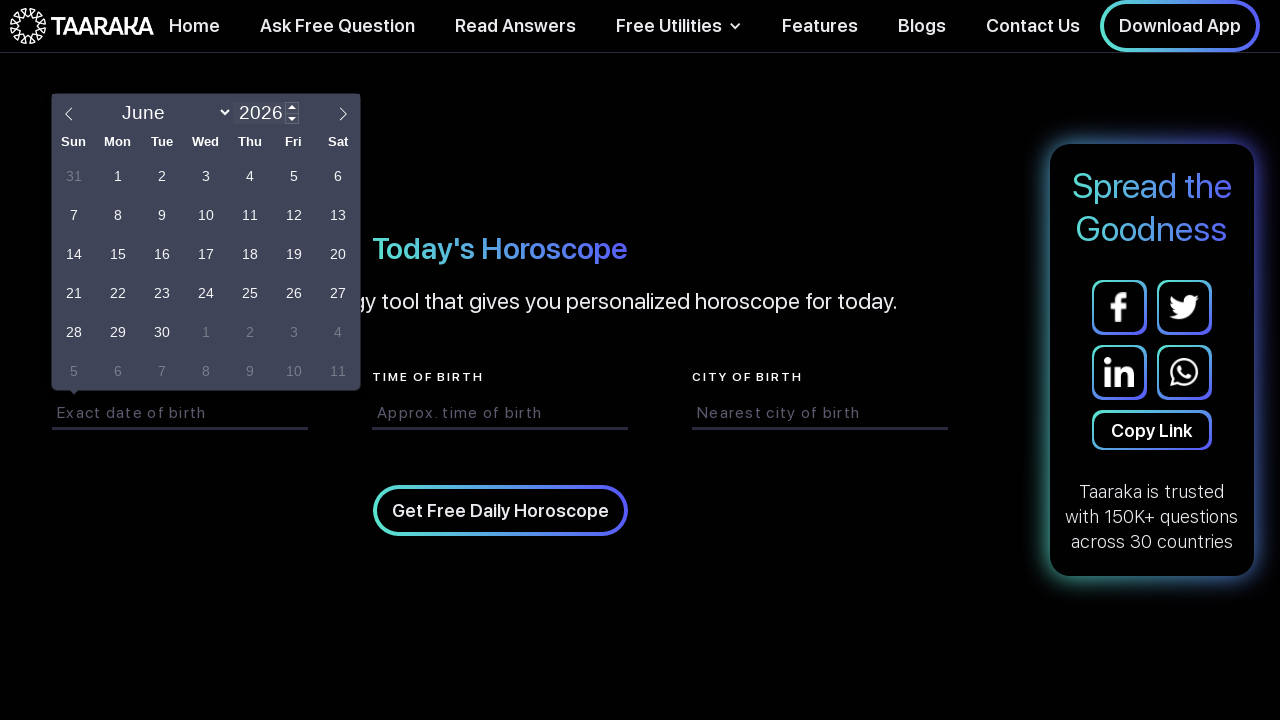